Tests the date picker widget by selecting a specific date and time, then verifying the selected values are displayed correctly.

Starting URL: https://demoqa.com/date-picker

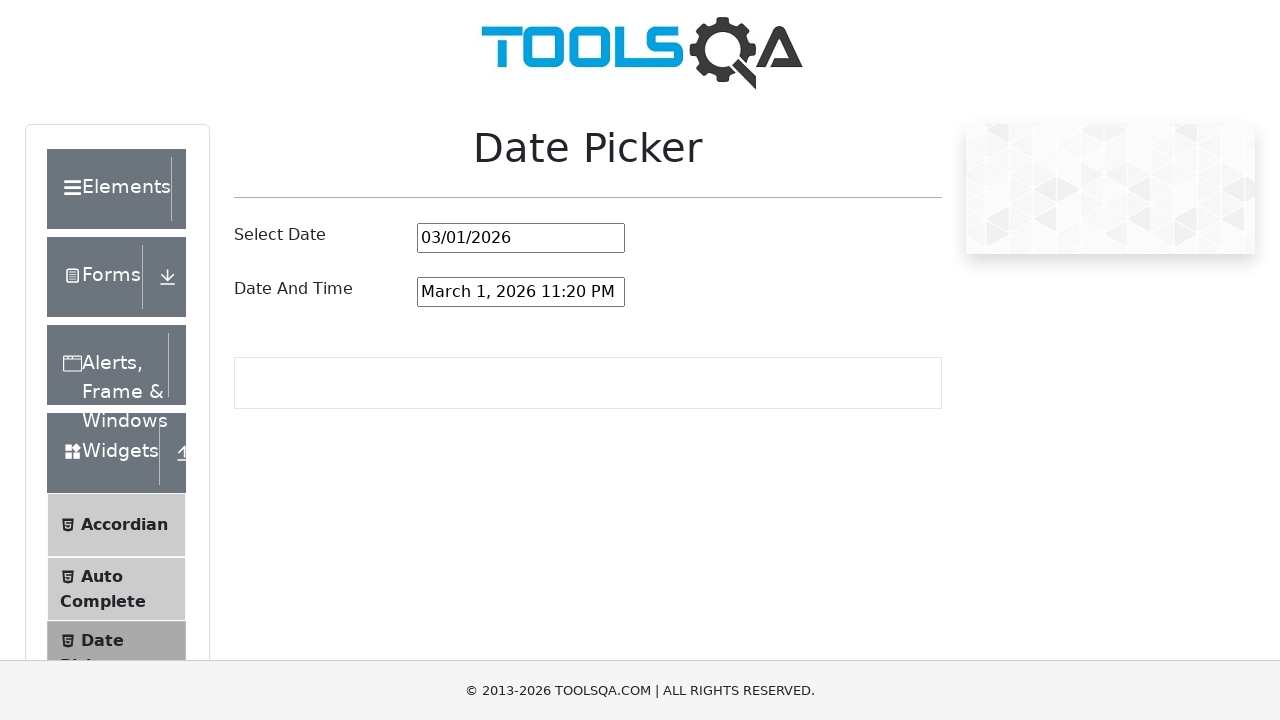

Clicked on date picker input to open calendar at (521, 238) on #datePickerMonthYearInput
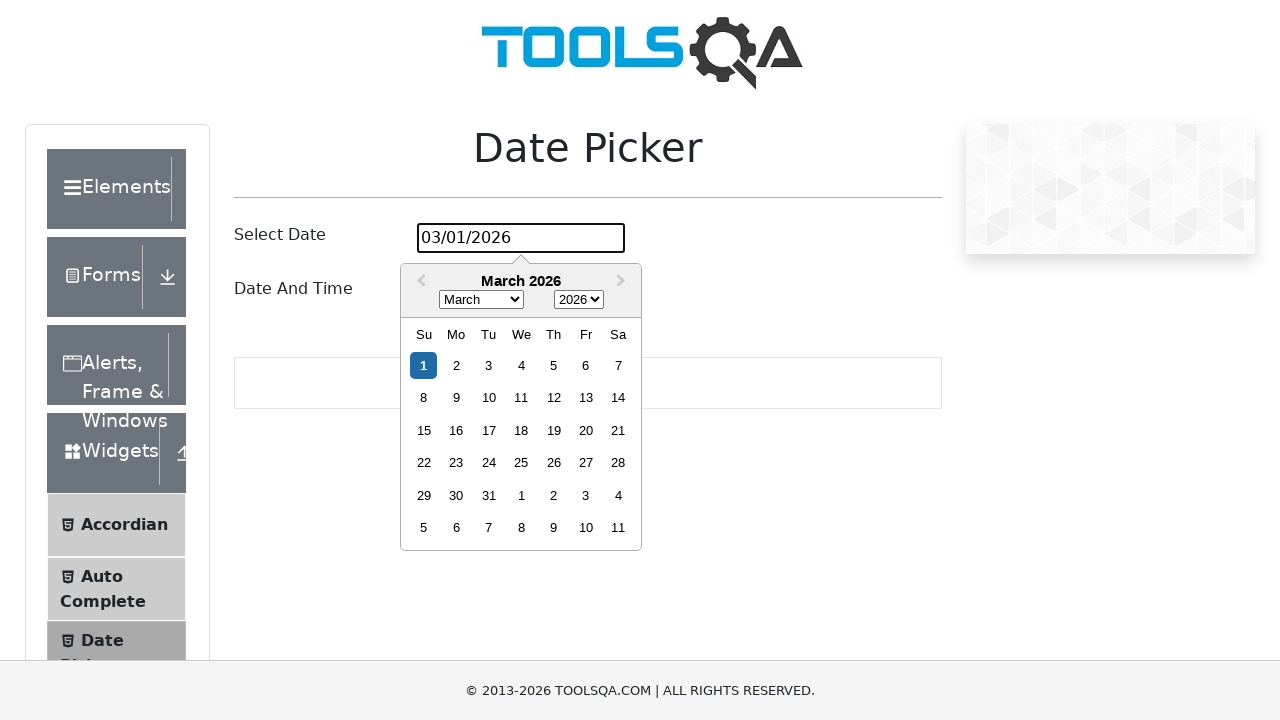

Selected day 15 from the calendar at (424, 430) on .react-datepicker__day--015:not(.react-datepicker__day--outside-month)
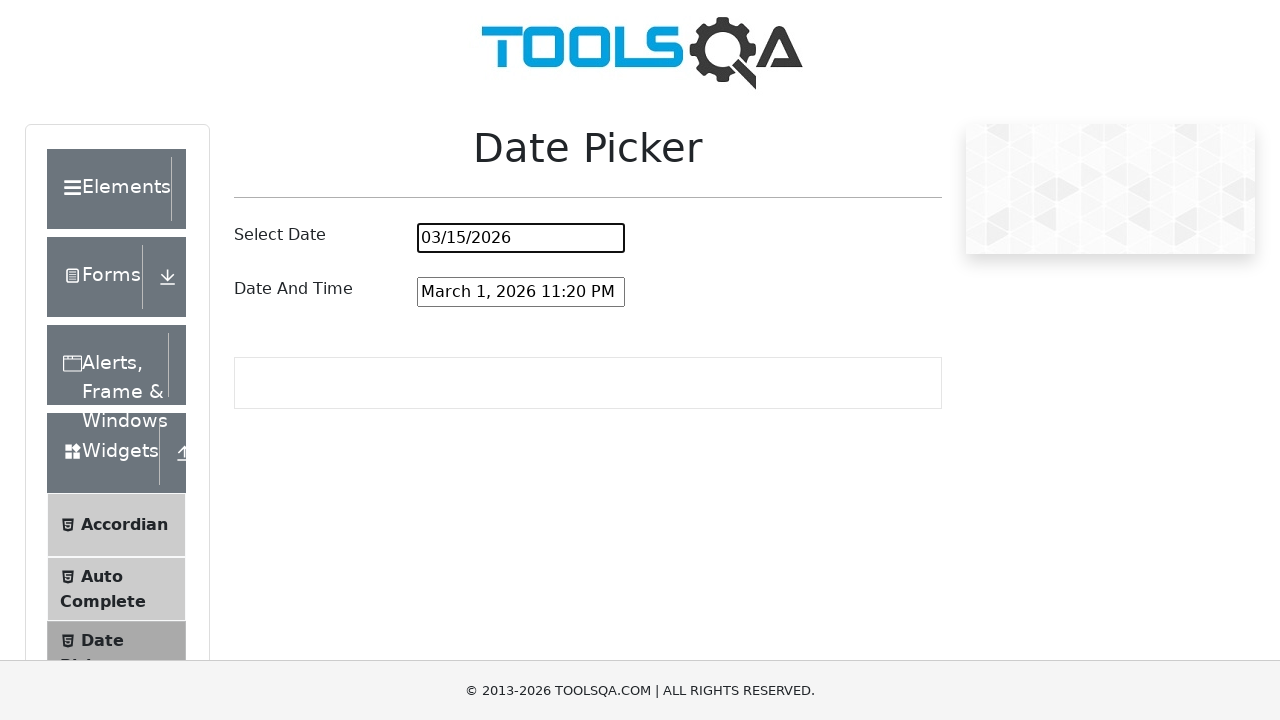

Retrieved selected date value: 03/15/2026
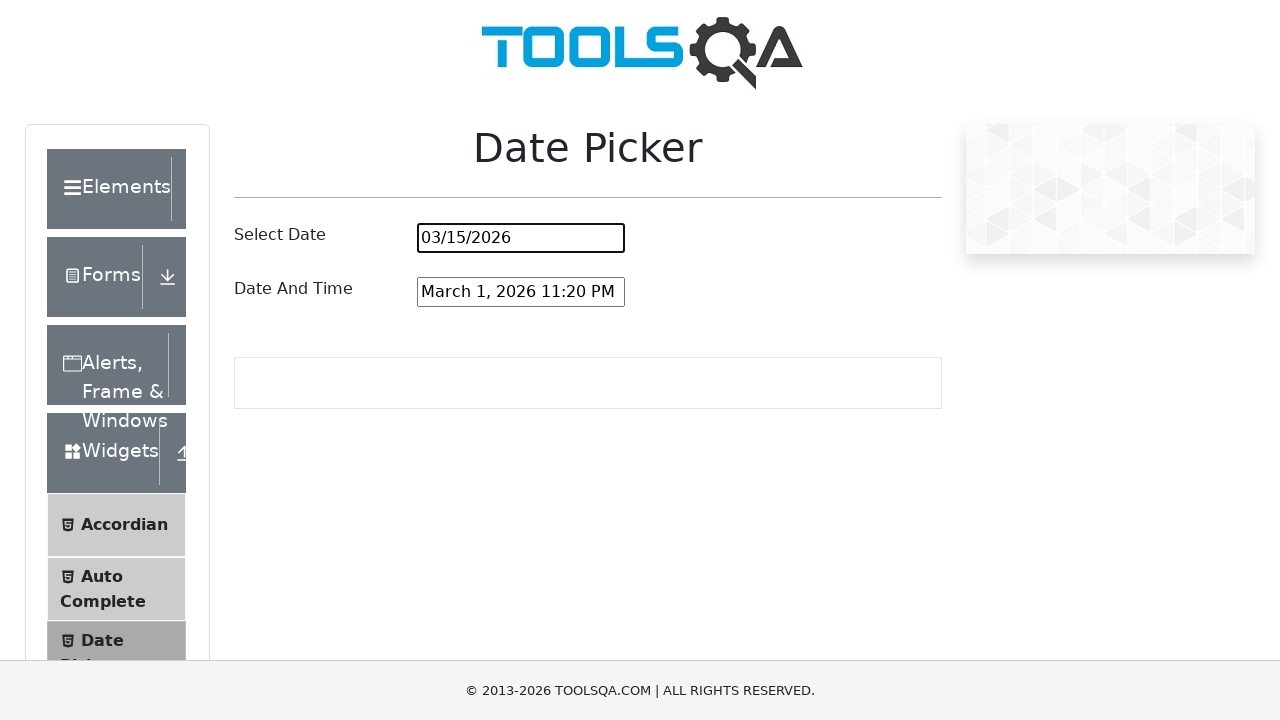

Clicked on date and time picker input to open at (521, 292) on #dateAndTimePickerInput
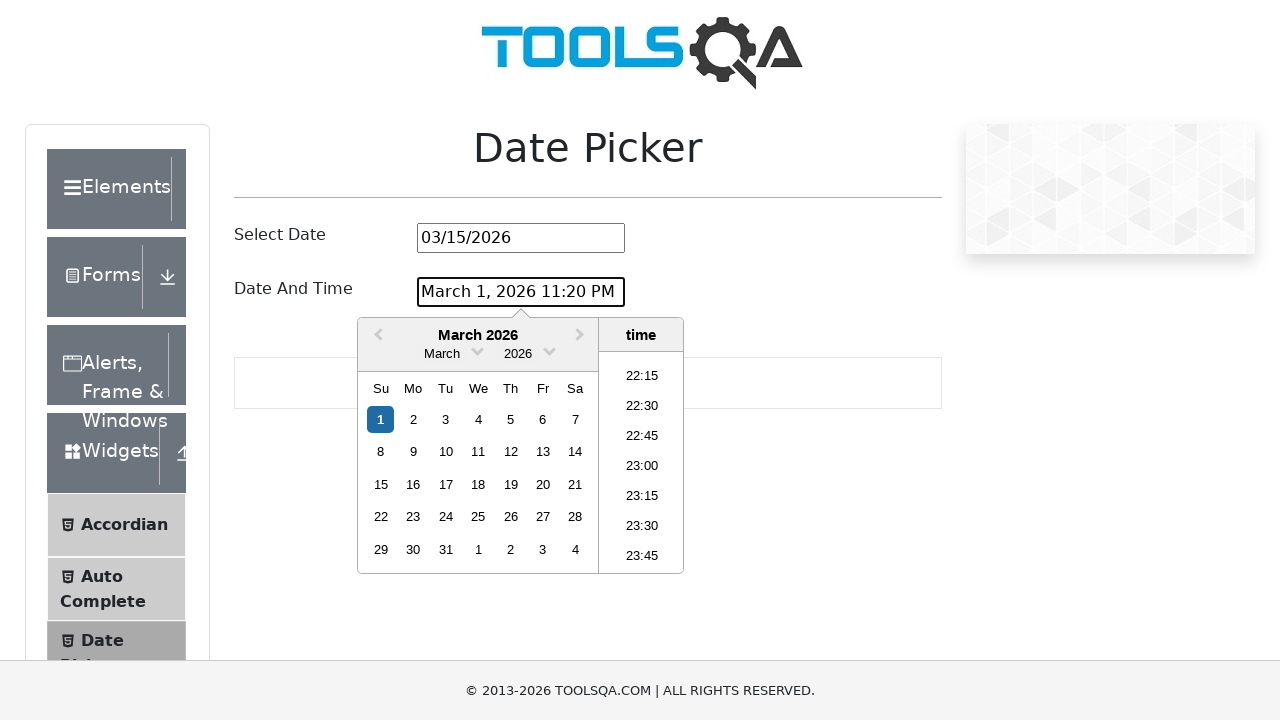

Selected time 12:30 from the time picker at (642, 462) on .react-datepicker__time-list-item >> text=12:30
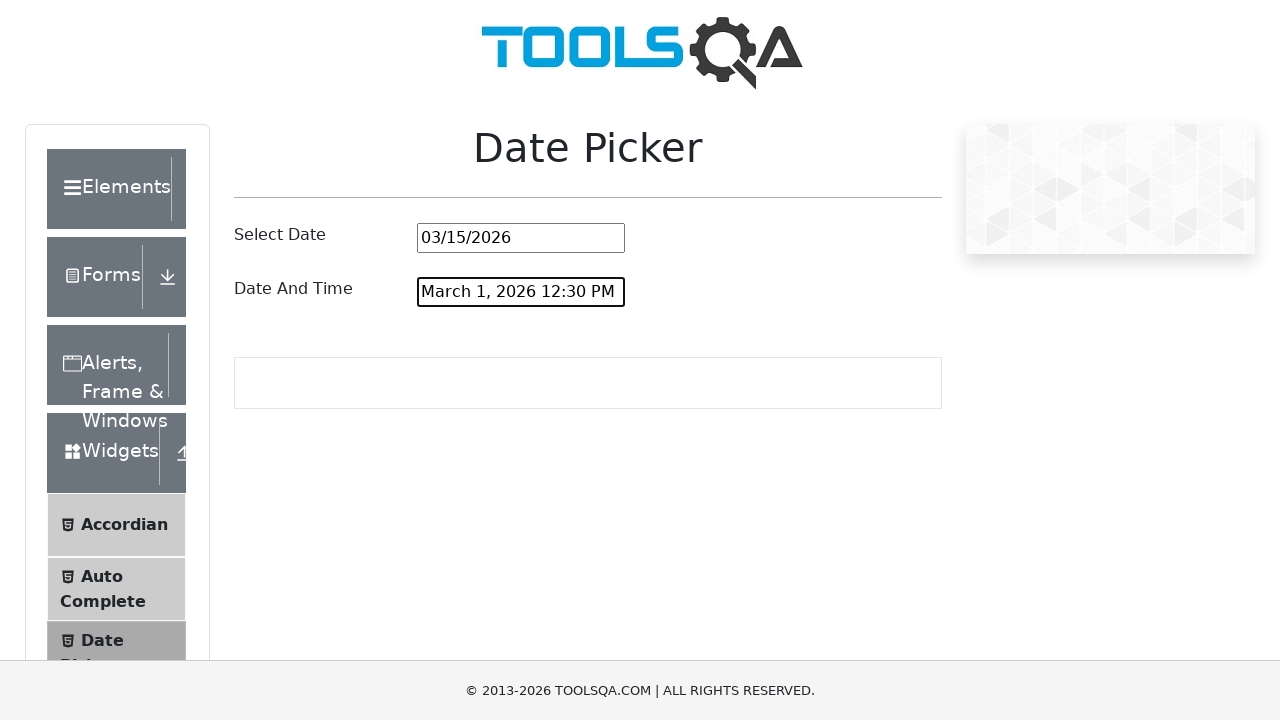

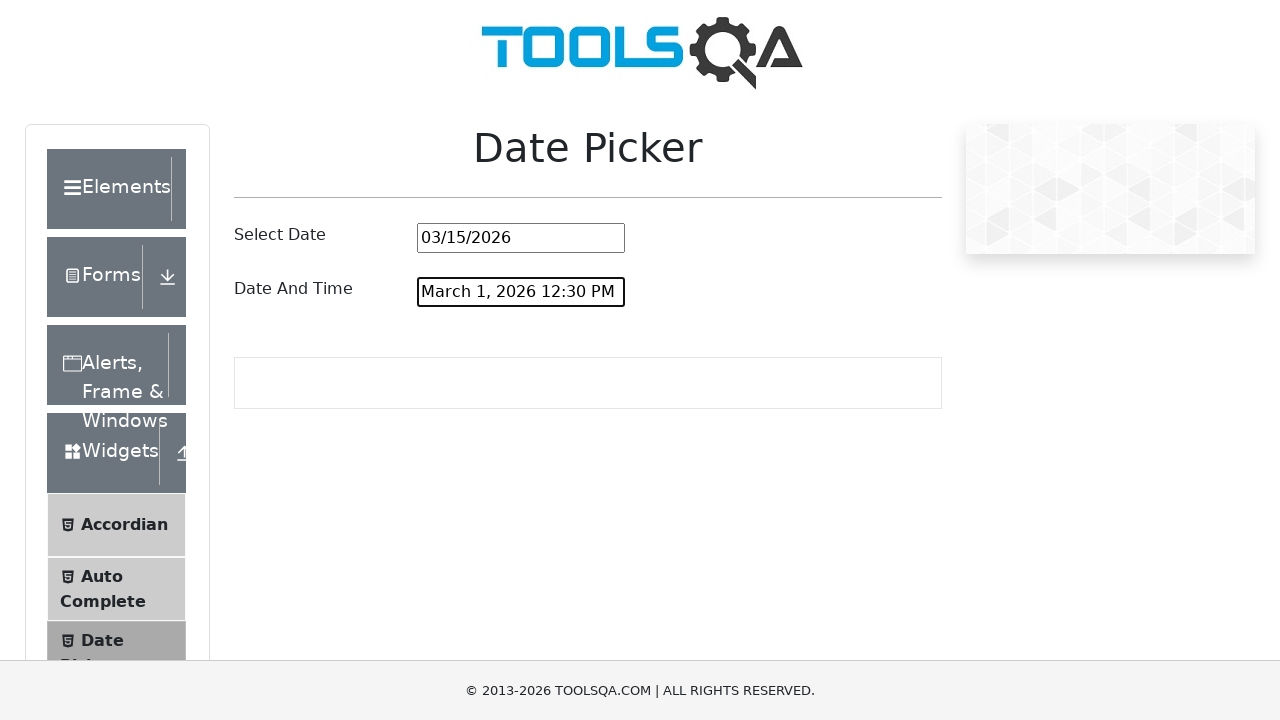